Tests file upload functionality by selecting a file using the file input, clicking the upload button, and verifying the success message is displayed.

Starting URL: https://practice.cydeo.com/upload

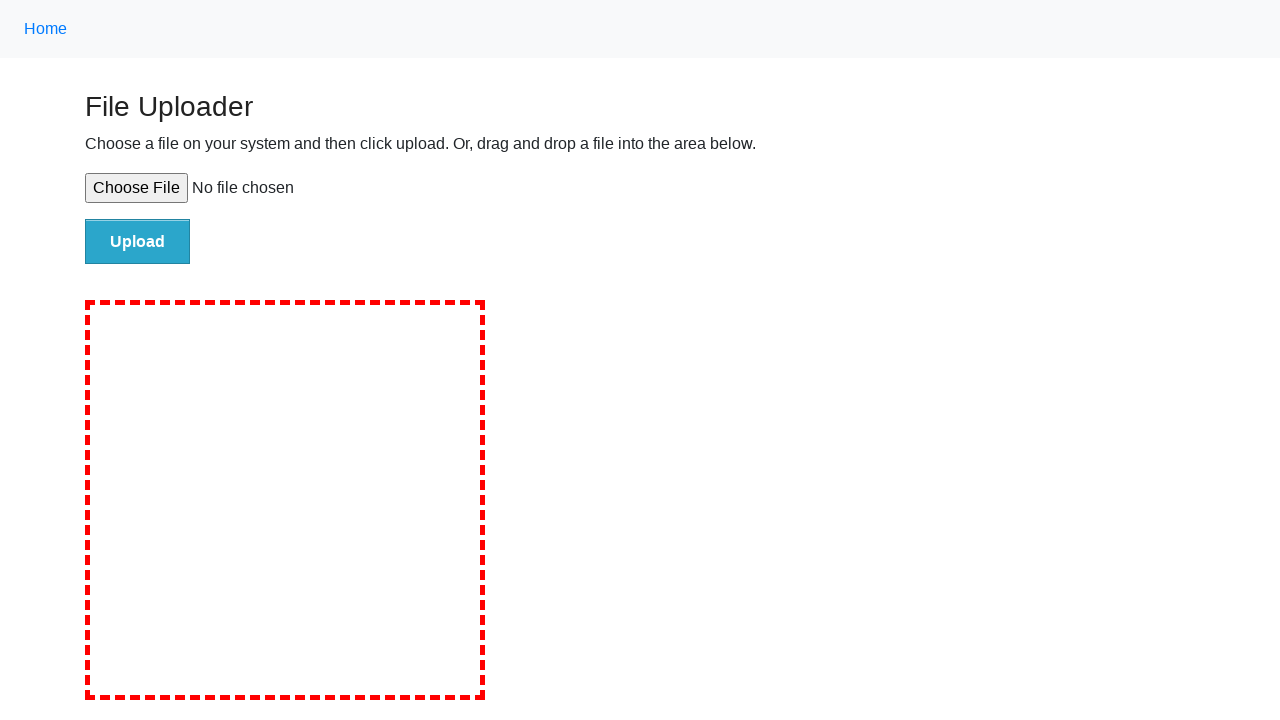

Created test file for upload at /tmp/test_upload_file.txt
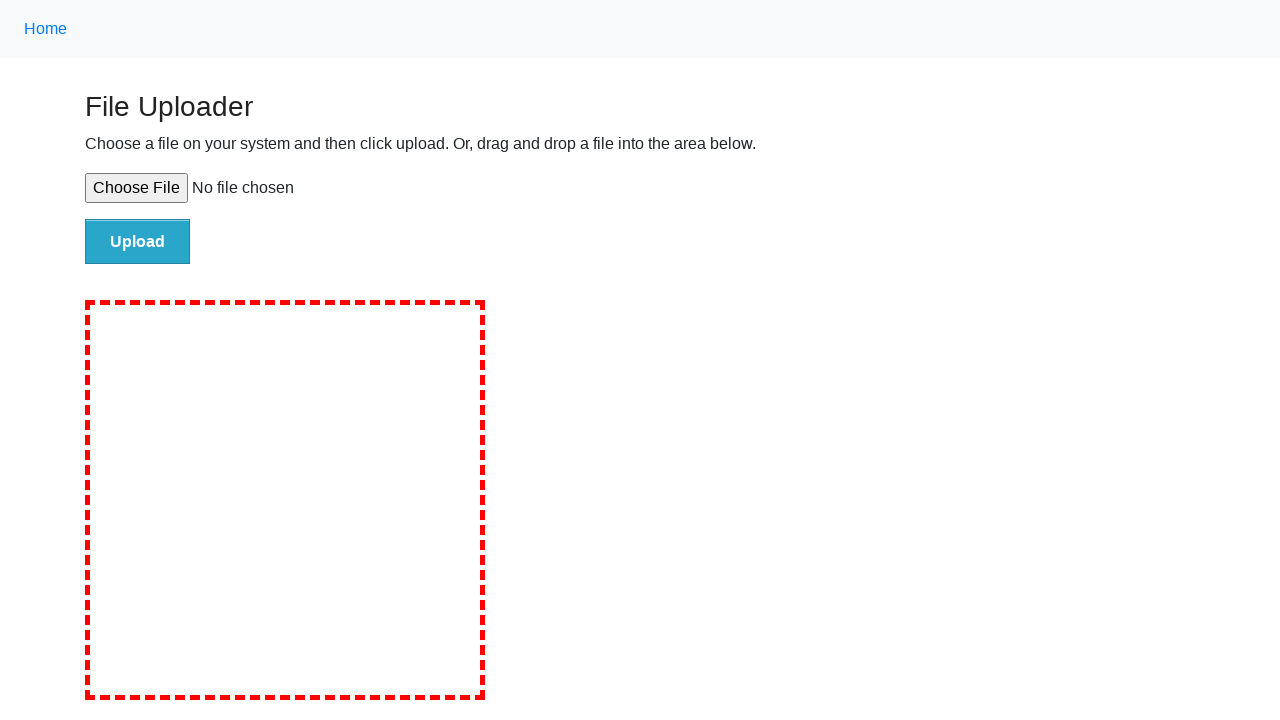

Selected file for upload using file input
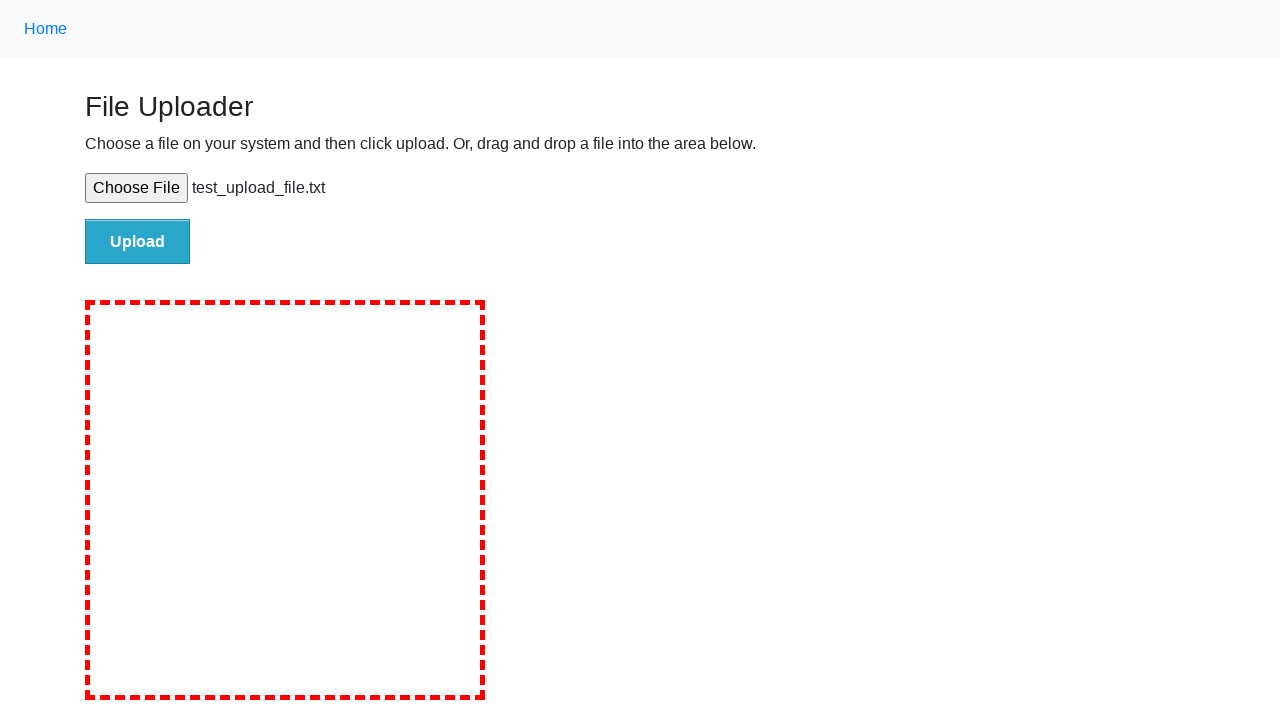

Clicked upload button to submit file at (138, 241) on #file-submit
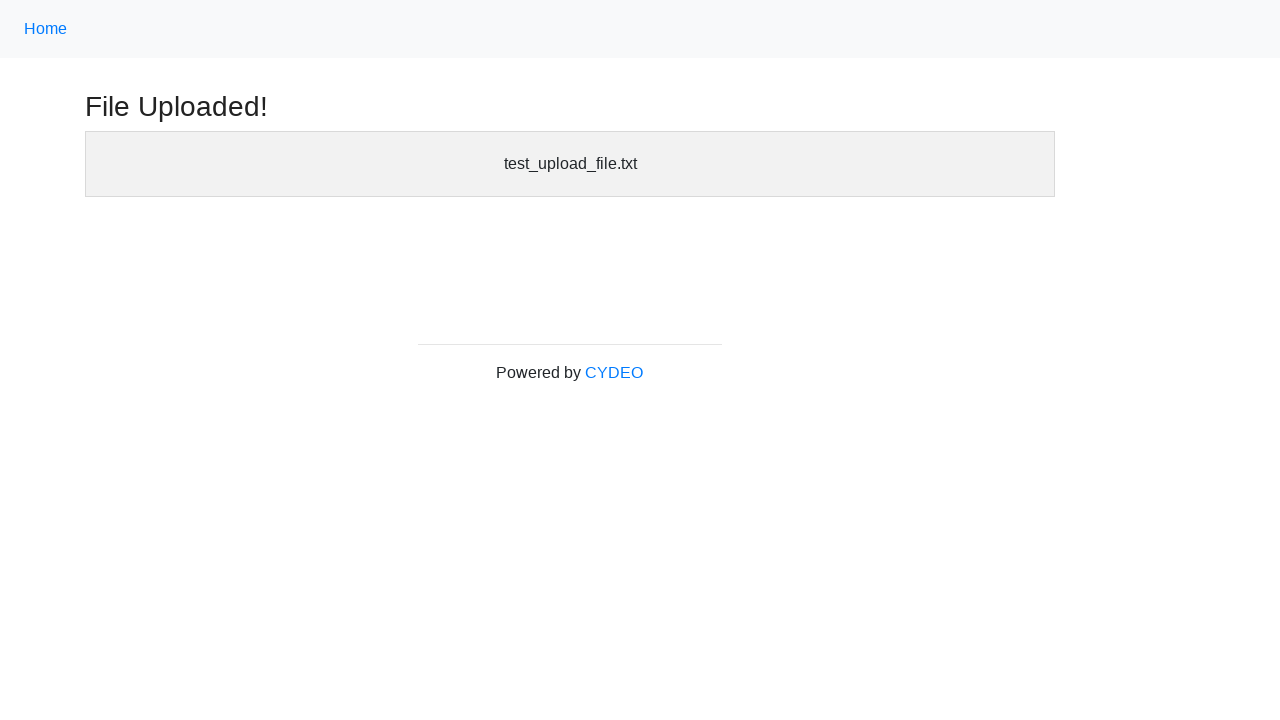

Success message header is now visible
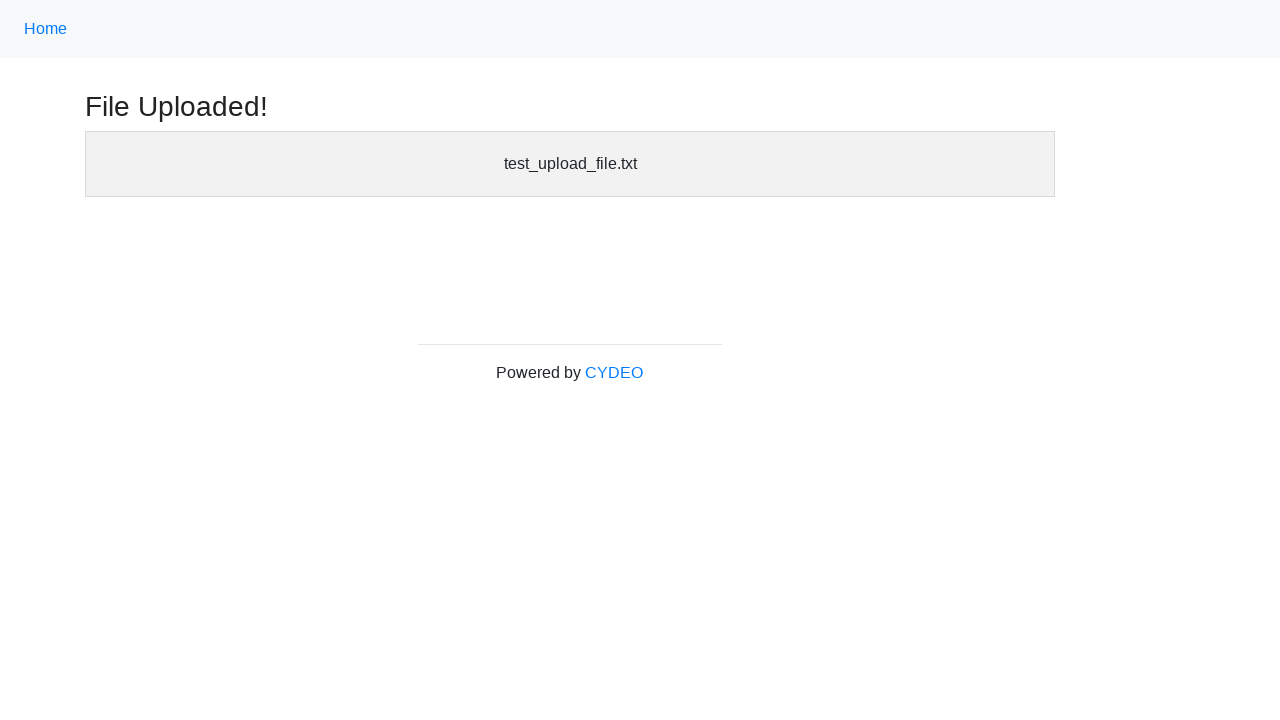

Cleaned up test file from temporary directory
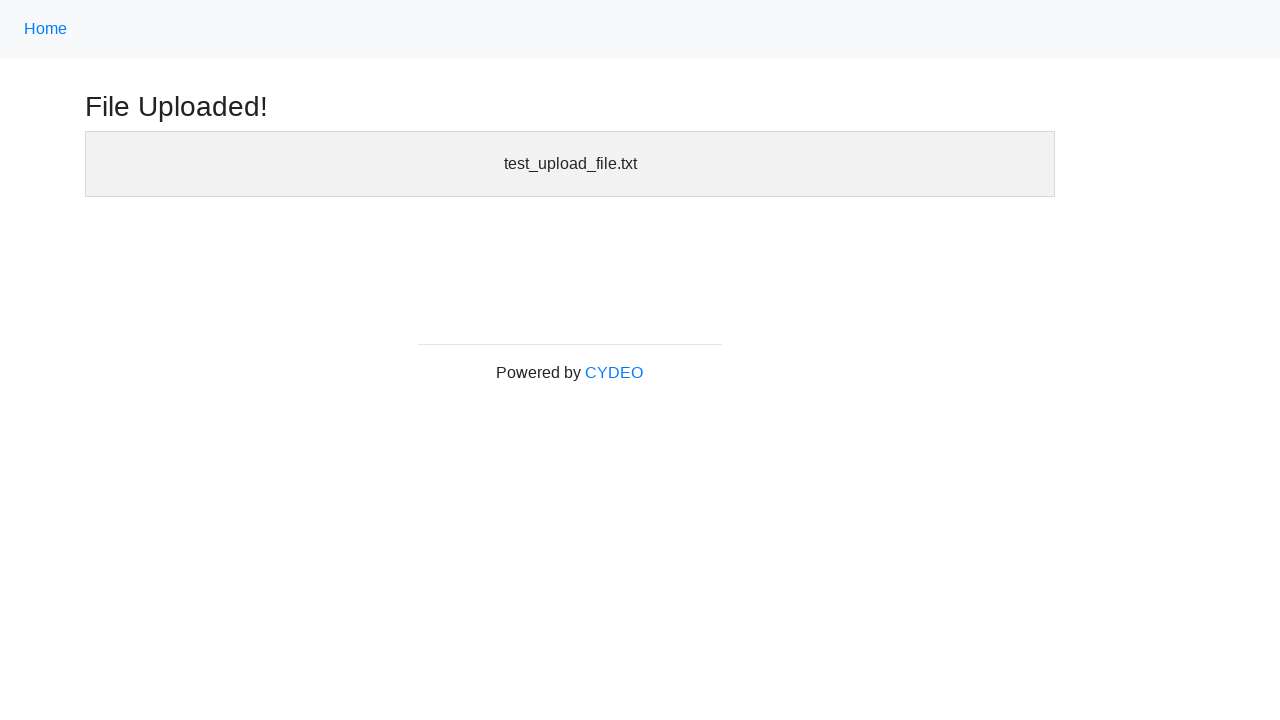

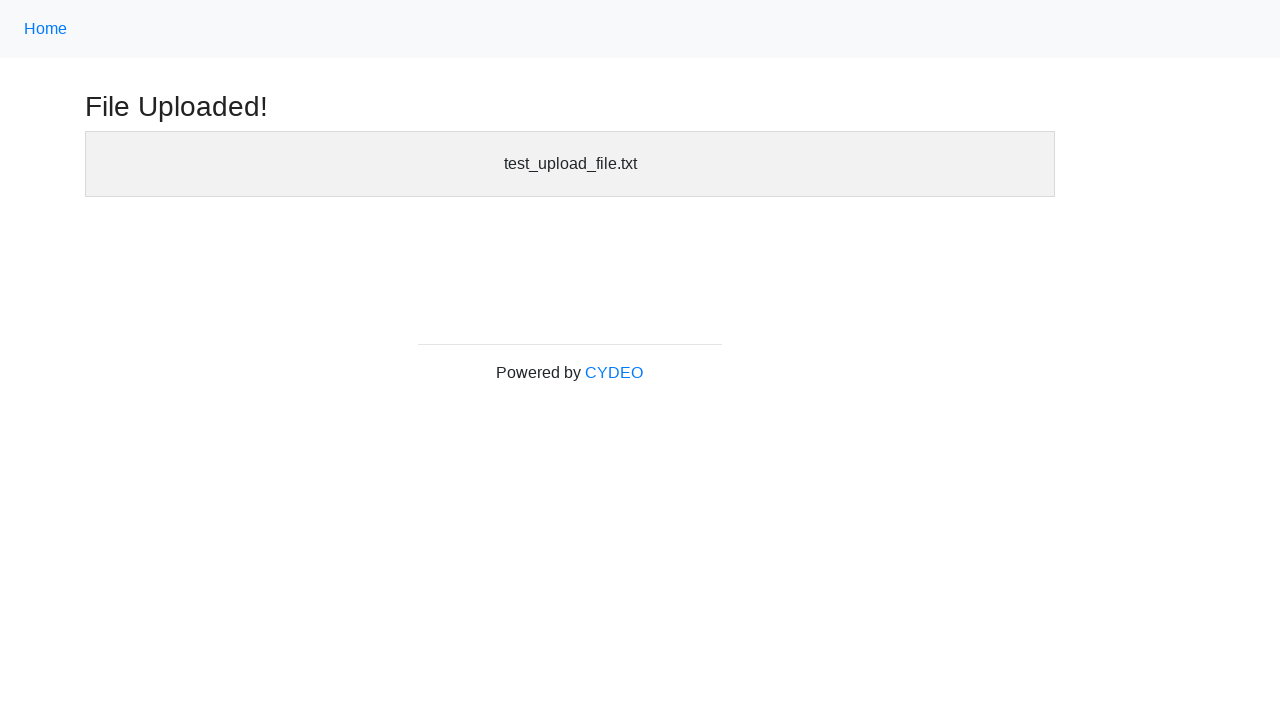